Tests hover functionality by hovering over an avatar image and verifying that the caption/additional information becomes visible after the hover action.

Starting URL: http://the-internet.herokuapp.com/hovers

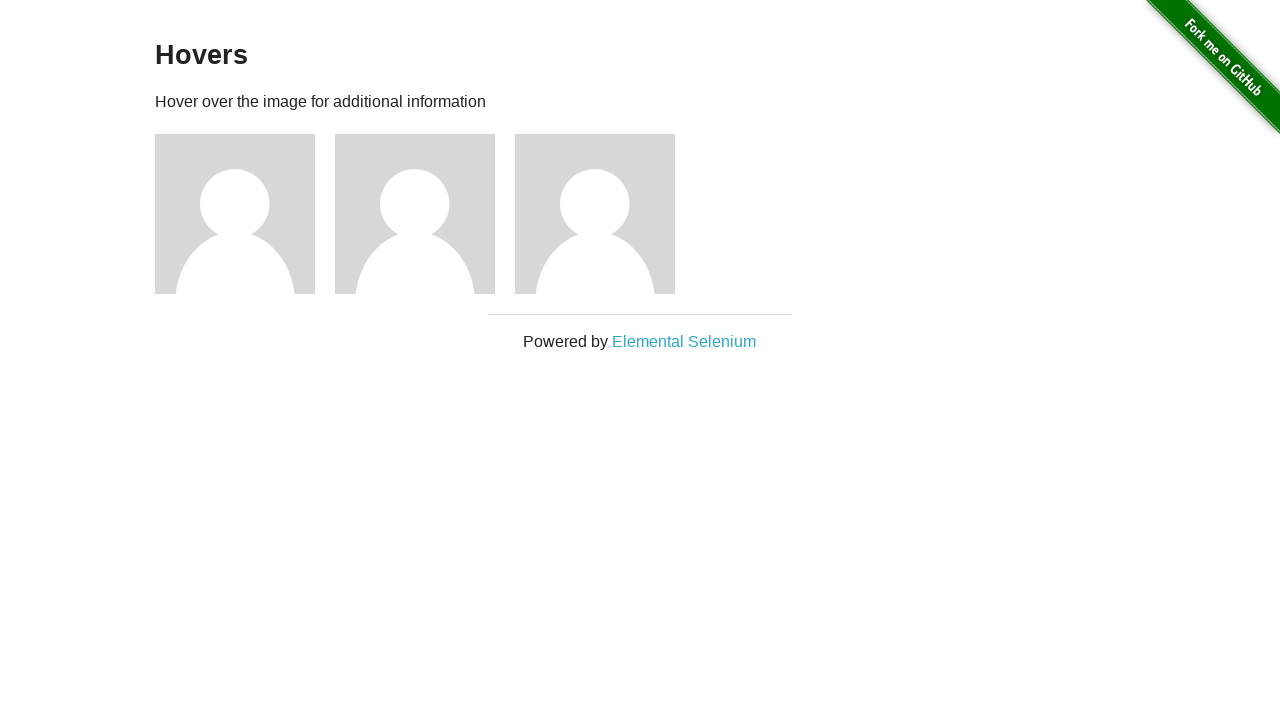

Located the first avatar figure element
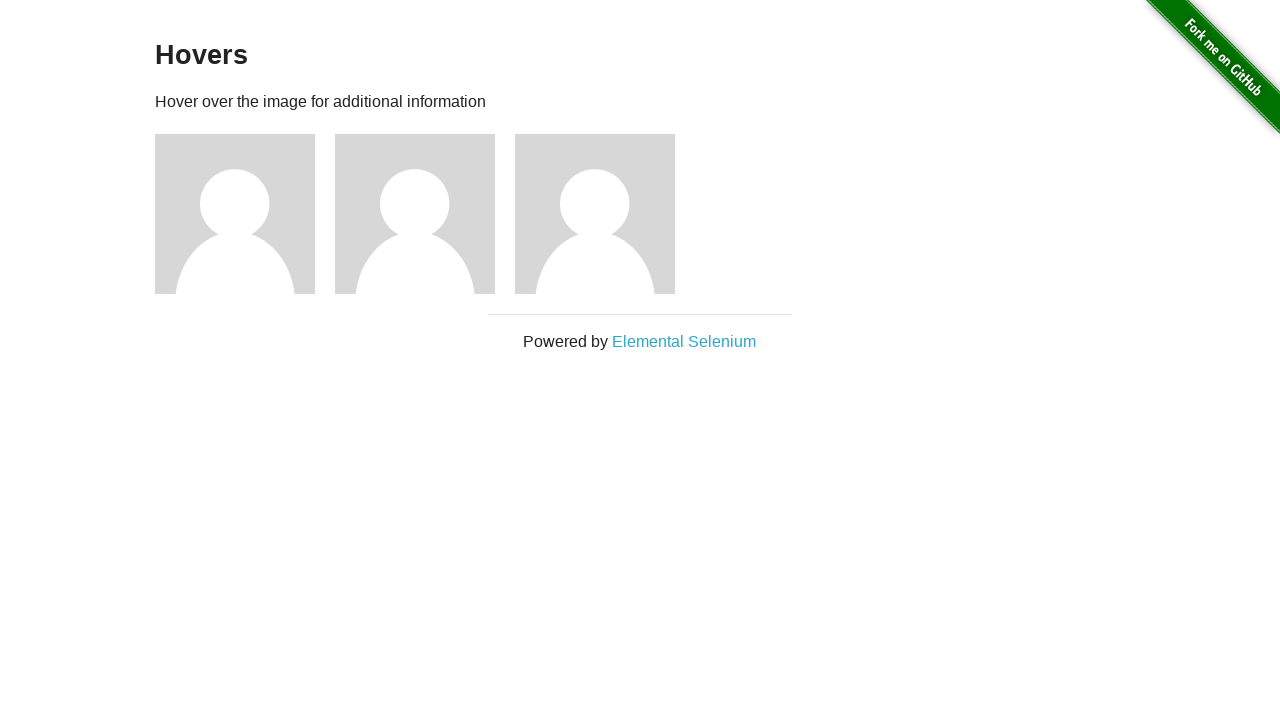

Hovered over the avatar image at (245, 214) on .figure >> nth=0
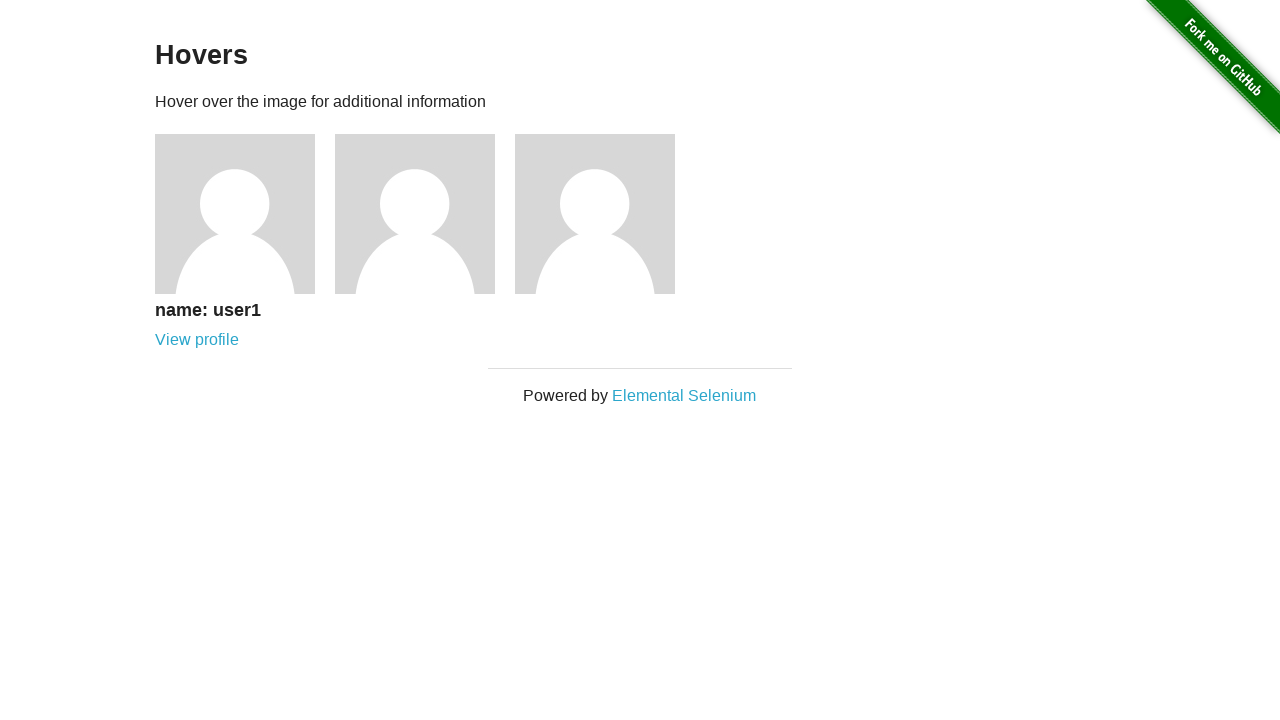

Located the caption element
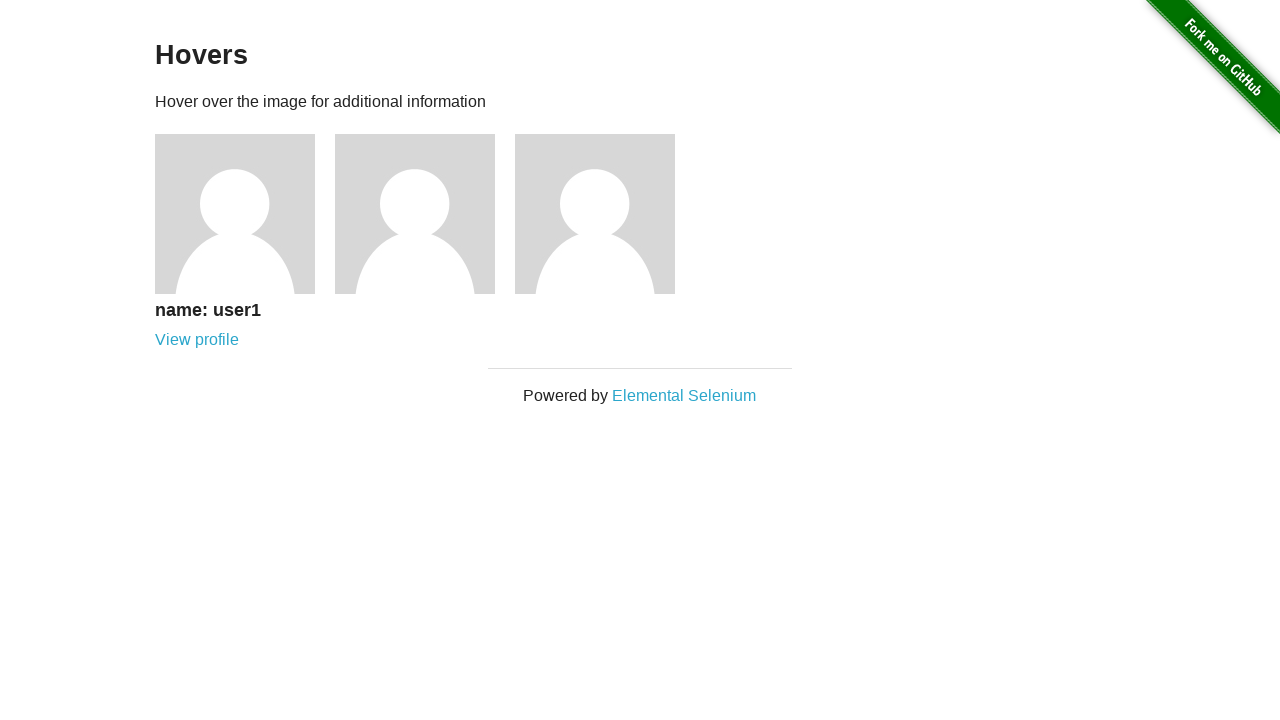

Verified that the caption is visible after hovering
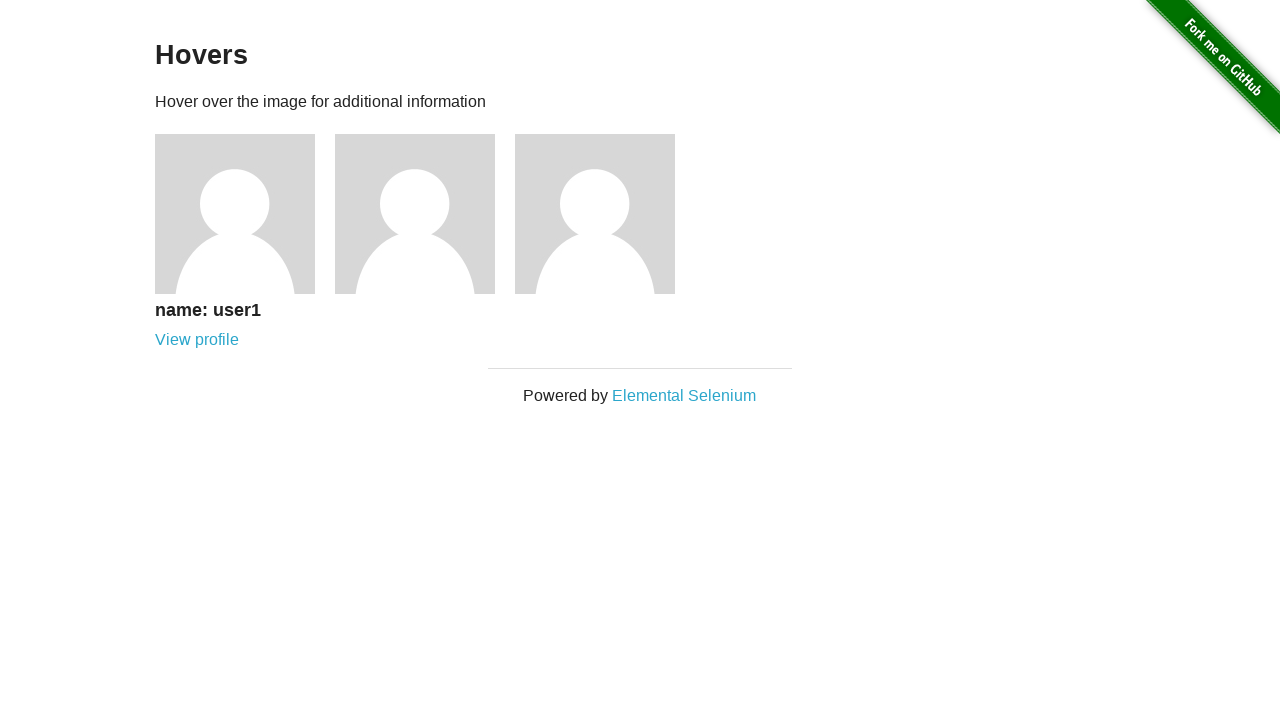

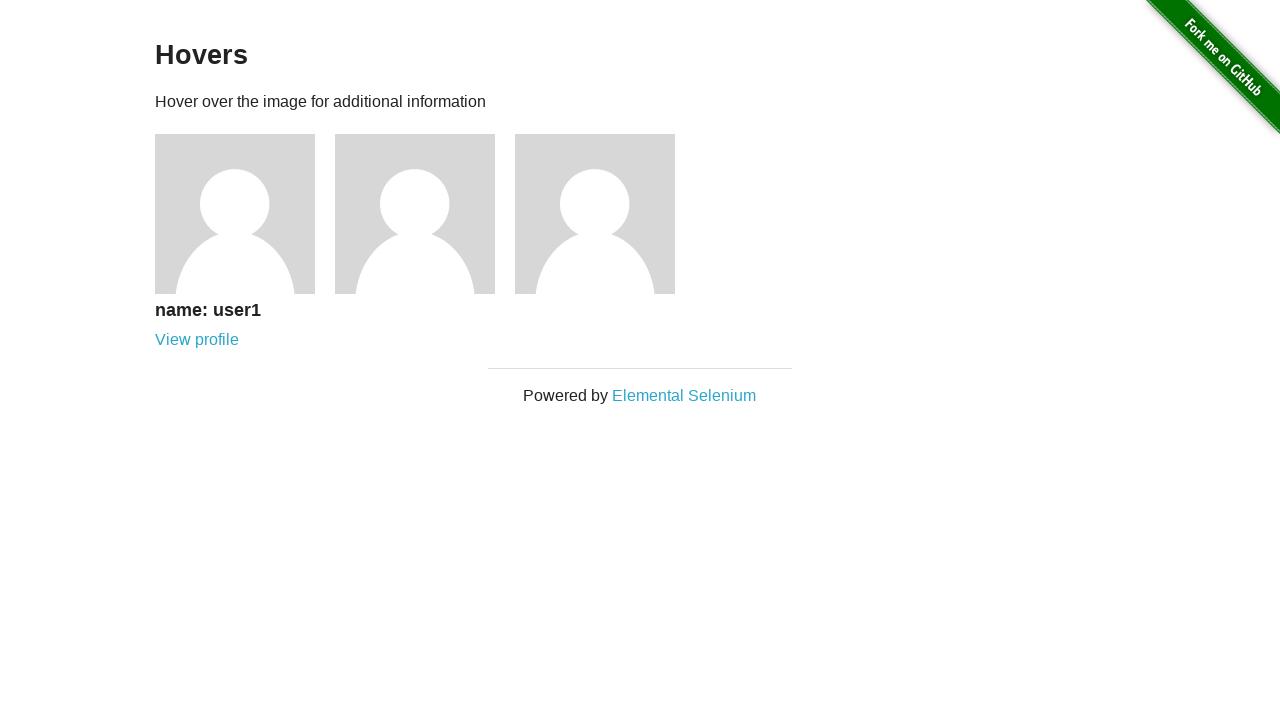